Tests clicking a button that creates a hidden layer to verify the button cannot be clicked twice

Starting URL: http://www.uitestingplayground.com/hiddenlayers

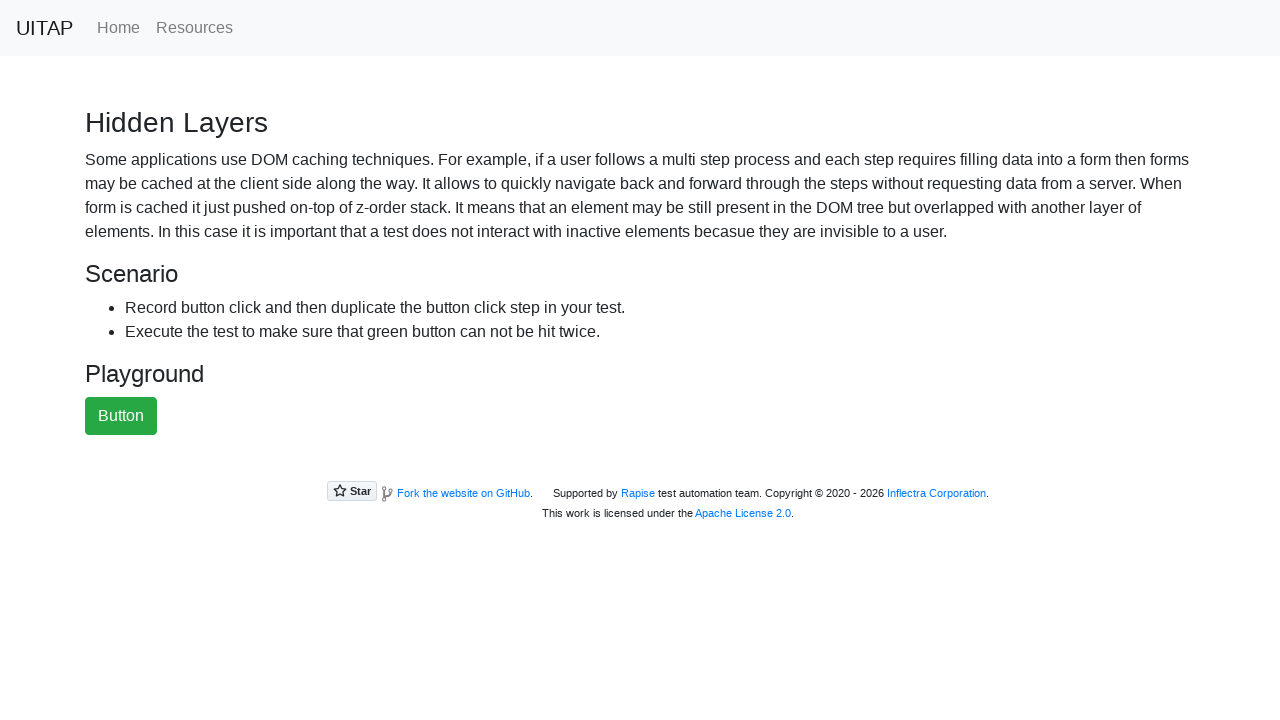

Navigated to Hidden Layers test page
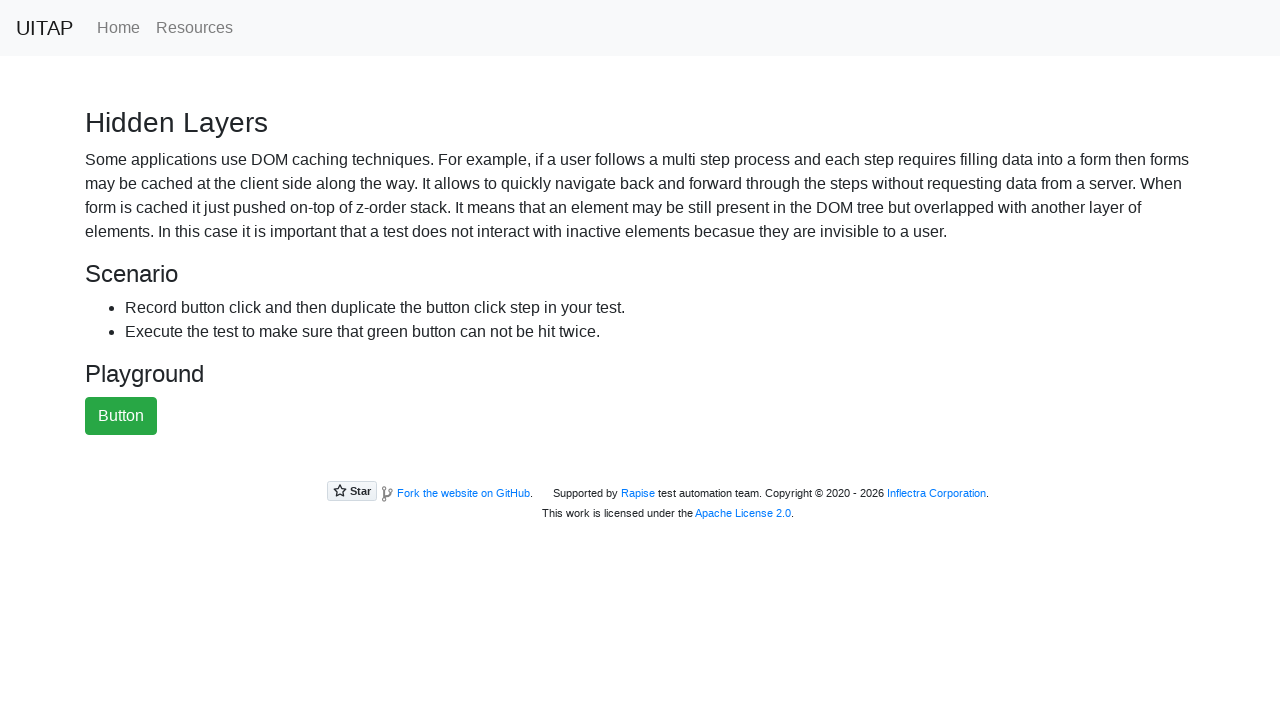

Clicked the green button to create hidden layer at (121, 416) on #greenButton
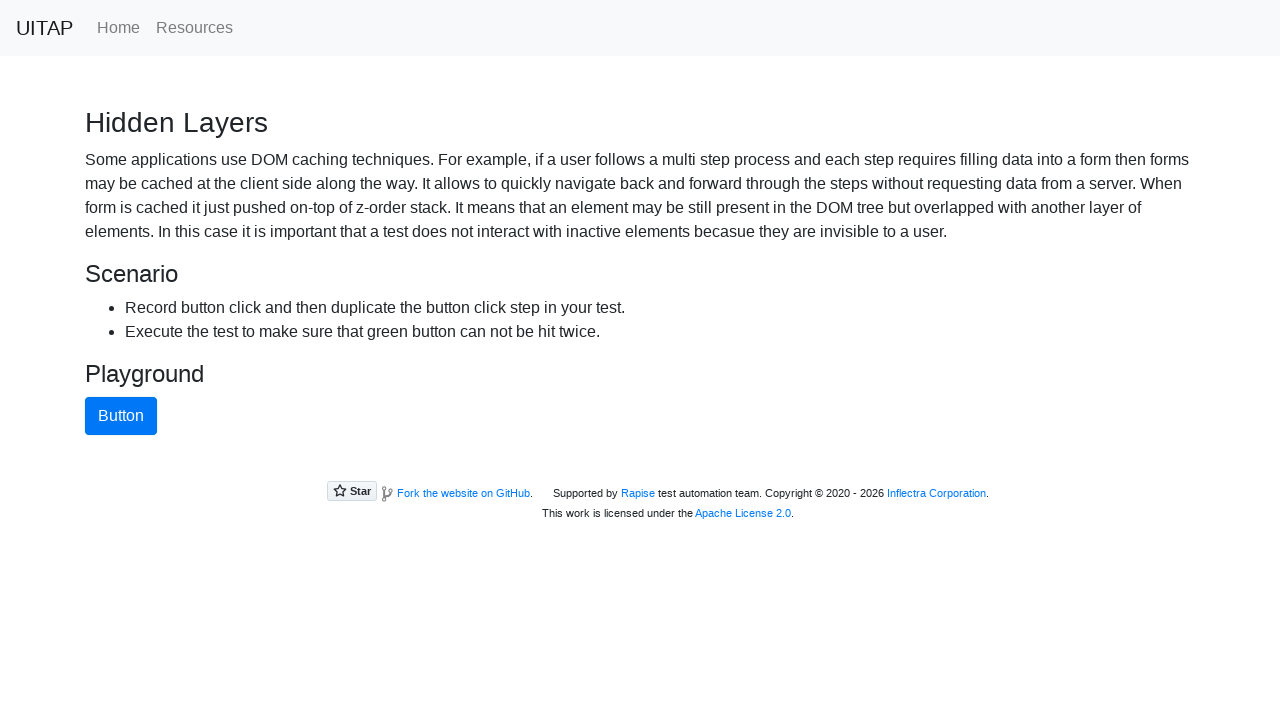

Attempted to click green button a second time - button was not clickable as expected at (121, 416) on #greenButton
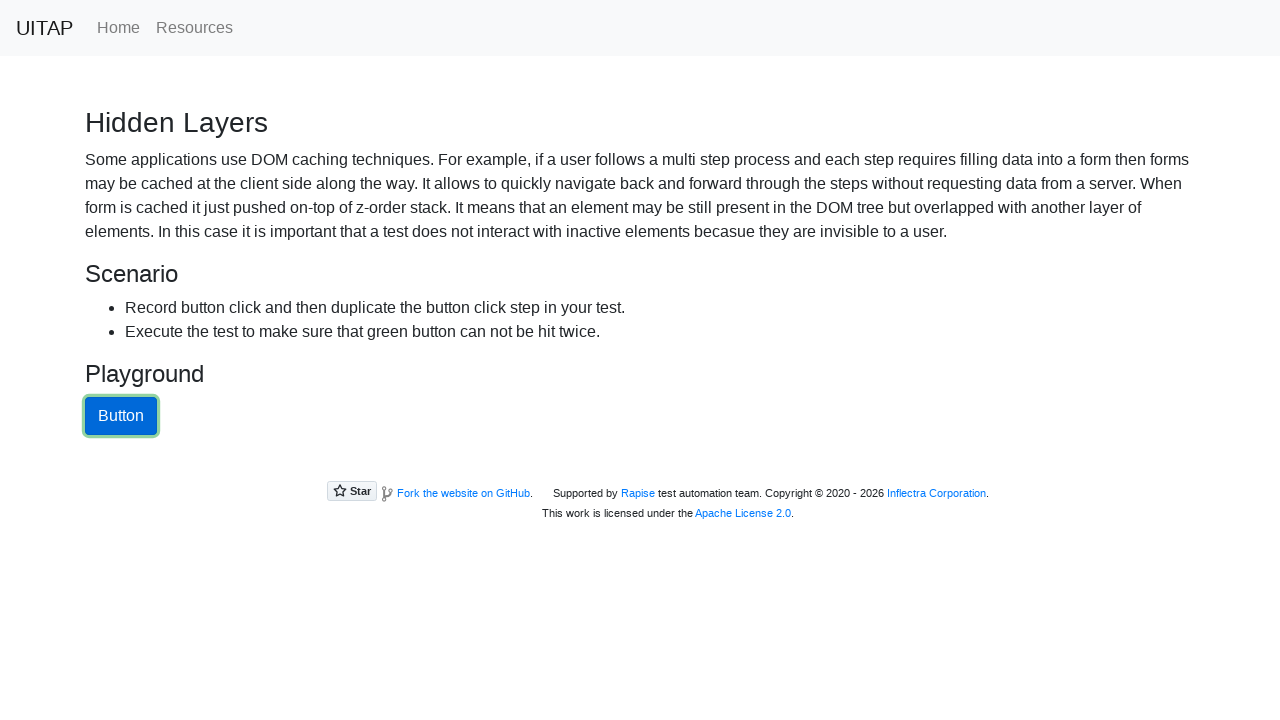

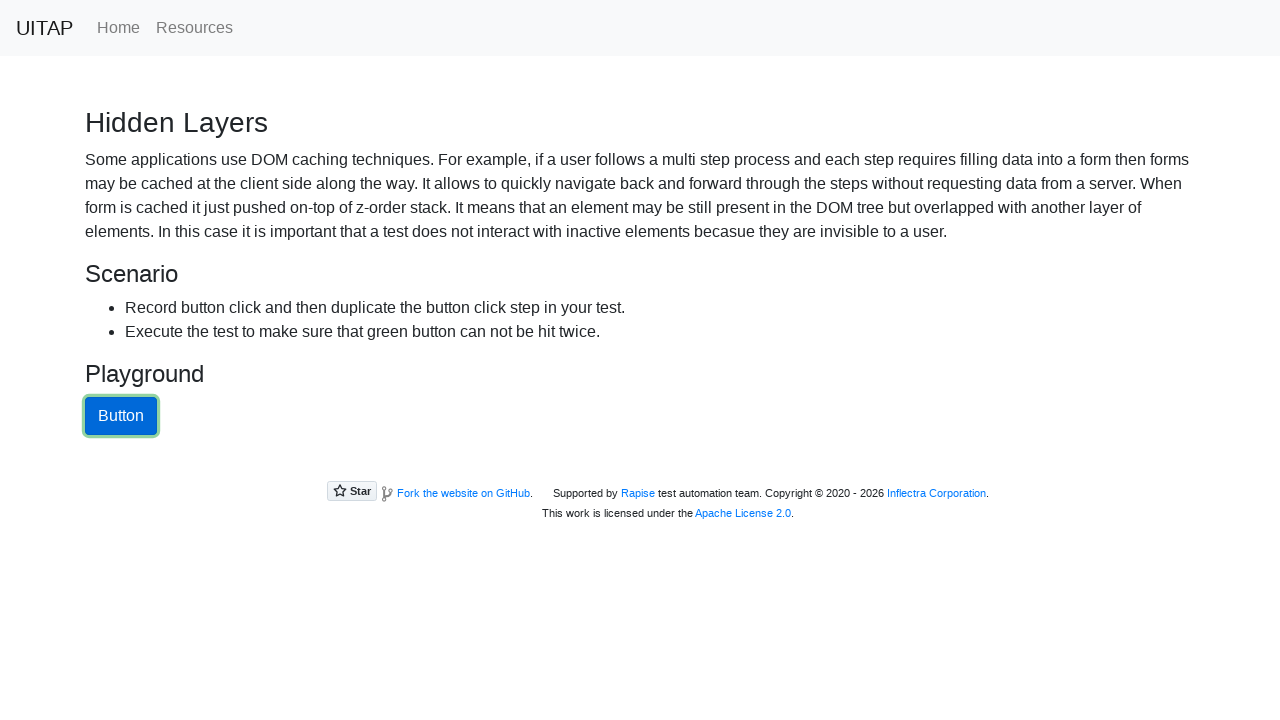